Tests menu navigation by hovering over menu items to reveal submenus and clicking on a nested sub-item

Starting URL: https://demoqa.com/menu

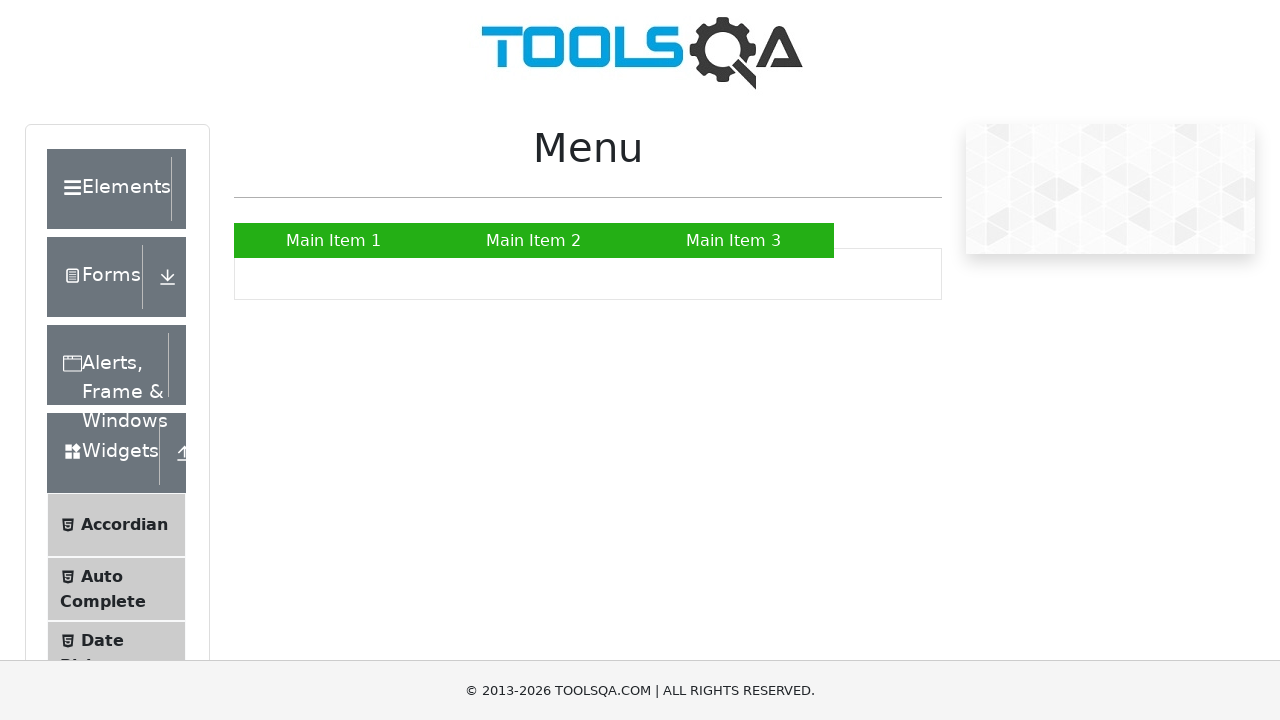

Navigated to https://demoqa.com/menu
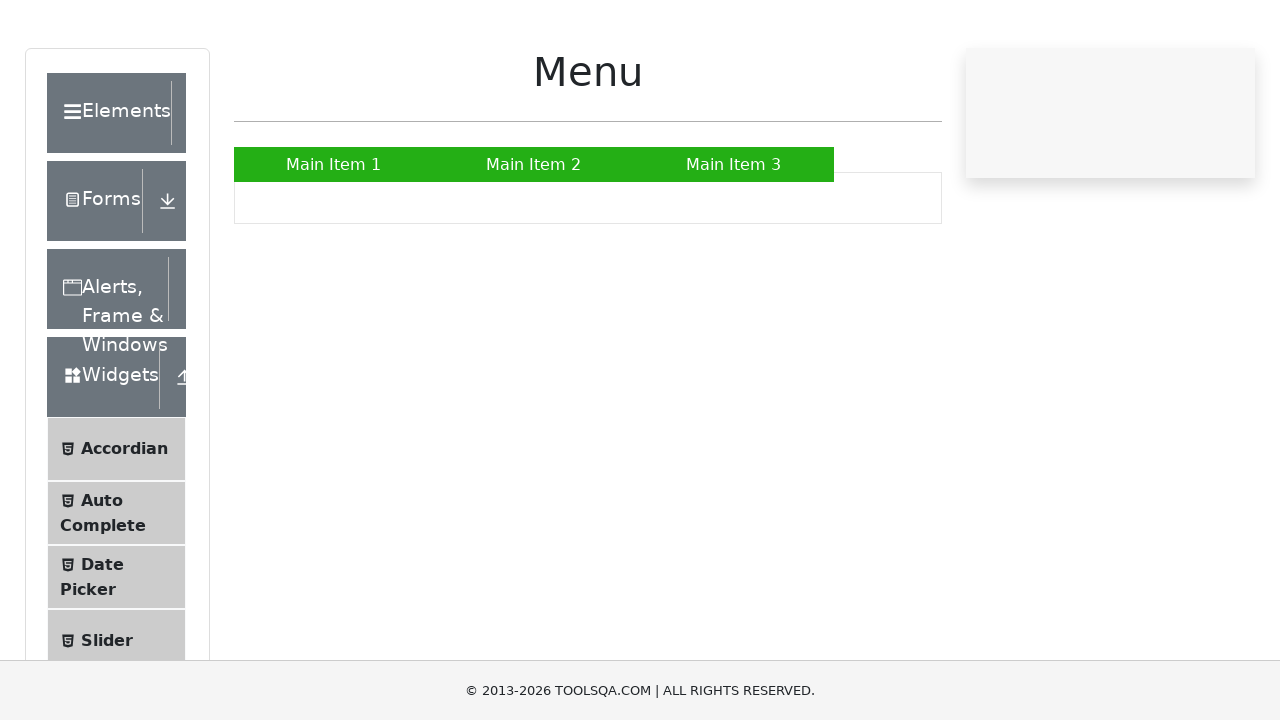

Hovered over Main Item 2 to reveal submenu at (534, 240) on xpath=//a[contains(text(),'Main Item 2')]
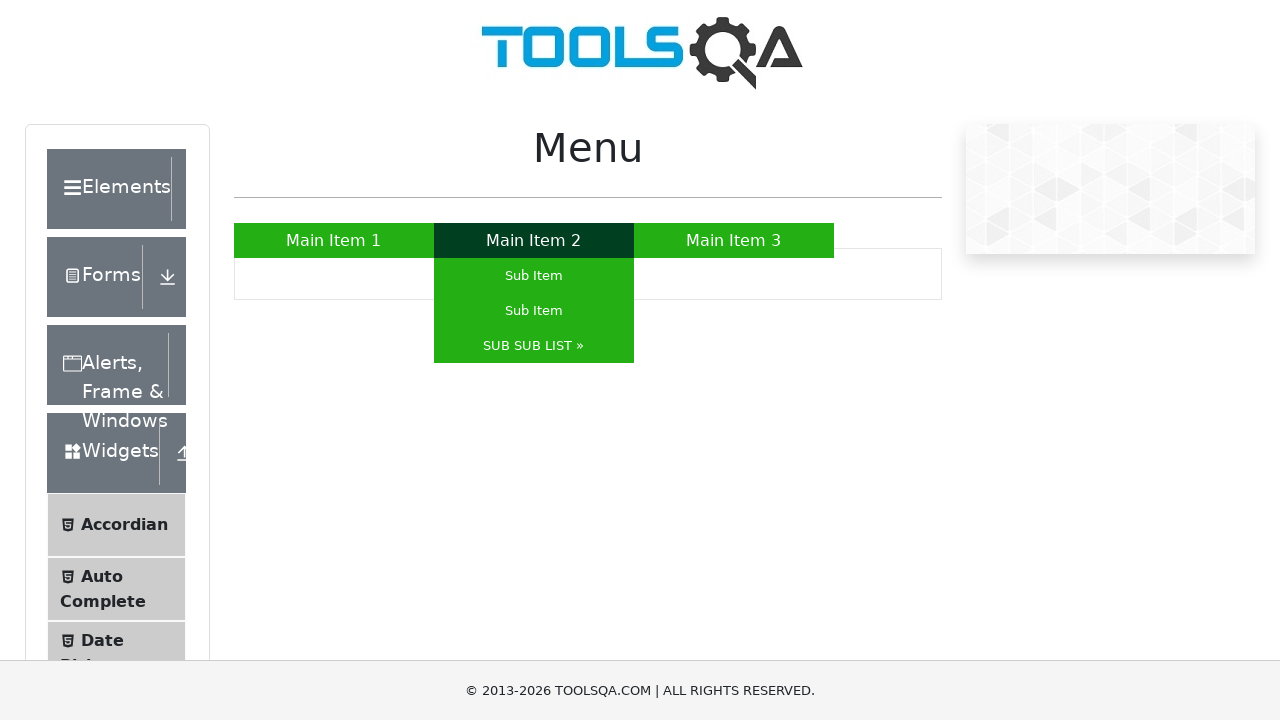

Hovered over SUB SUB LIST to reveal nested submenu at (534, 346) on xpath=//a[contains(text(),'SUB SUB LIST »')]
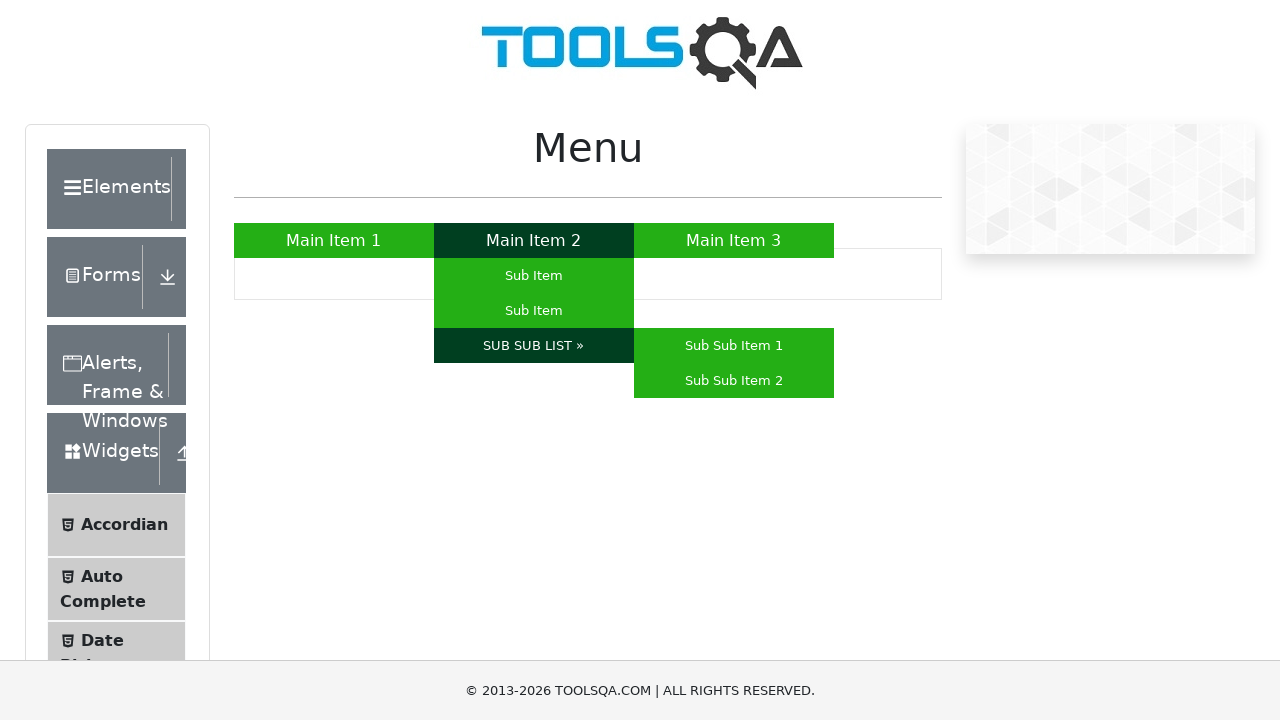

Clicked on Sub Sub Item 1 at (734, 346) on xpath=//a[contains(text(),'Sub Sub Item 1')]
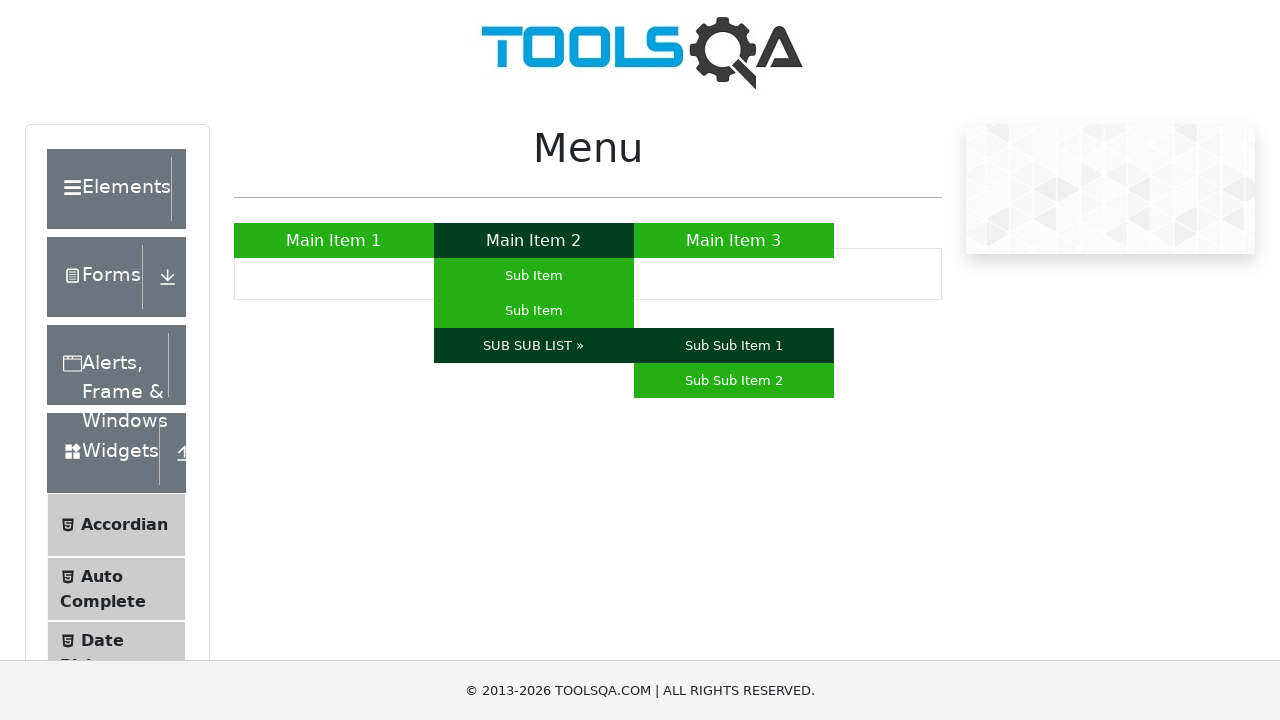

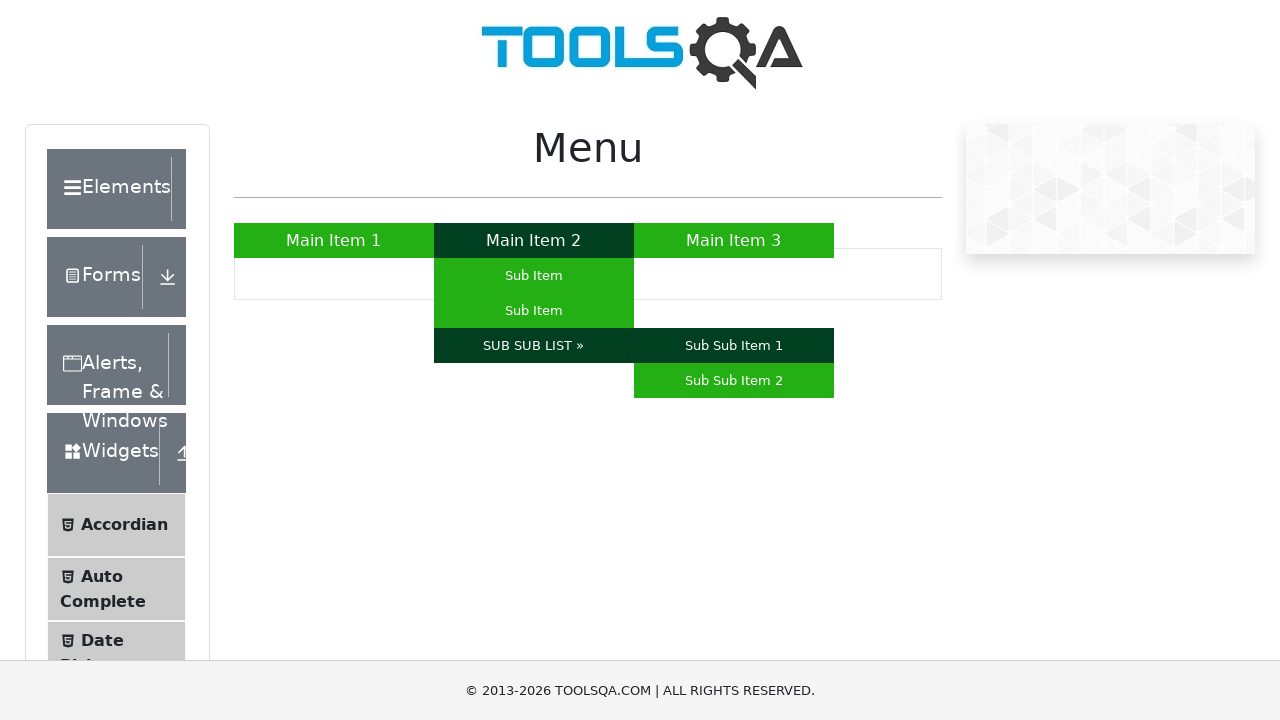